Tests a quote/joke generator app by switching modes and fetching both a quote and a joke

Starting URL: https://shijoshaji.github.io/random_Quote_or_Joke/

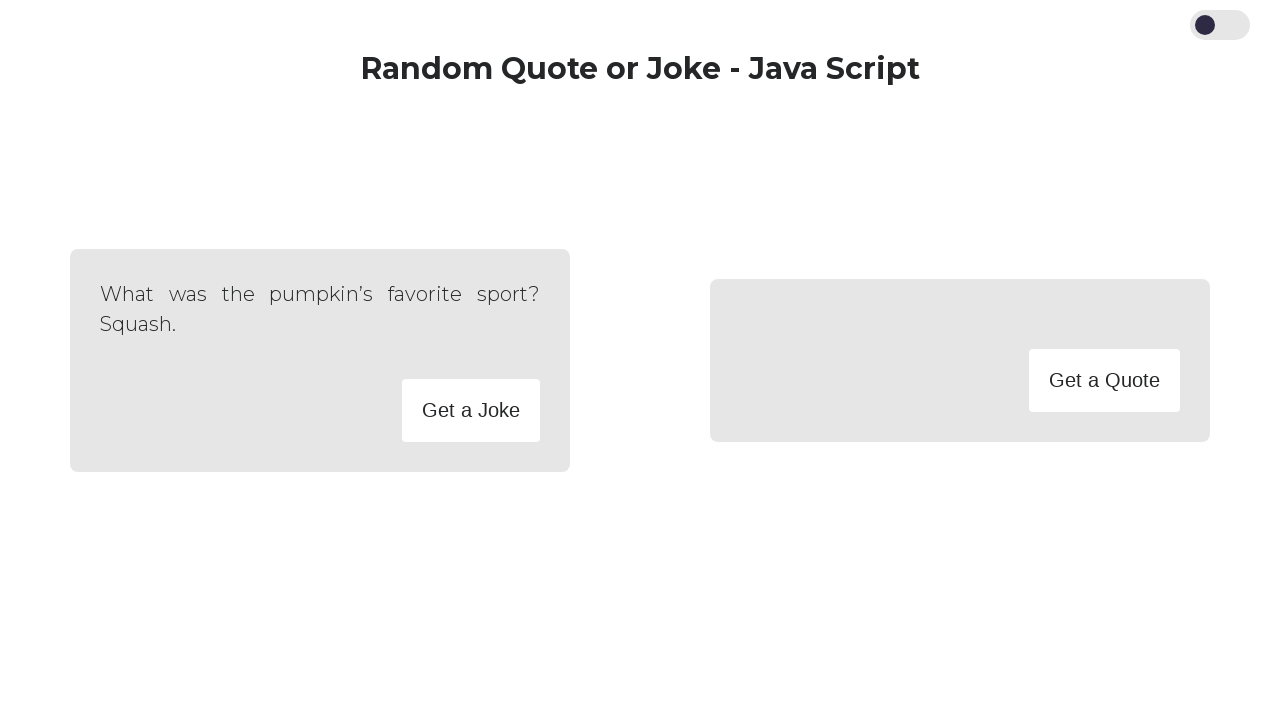

Clicked Switch button to change mode at (1220, 25) on internal:text="Switch"i
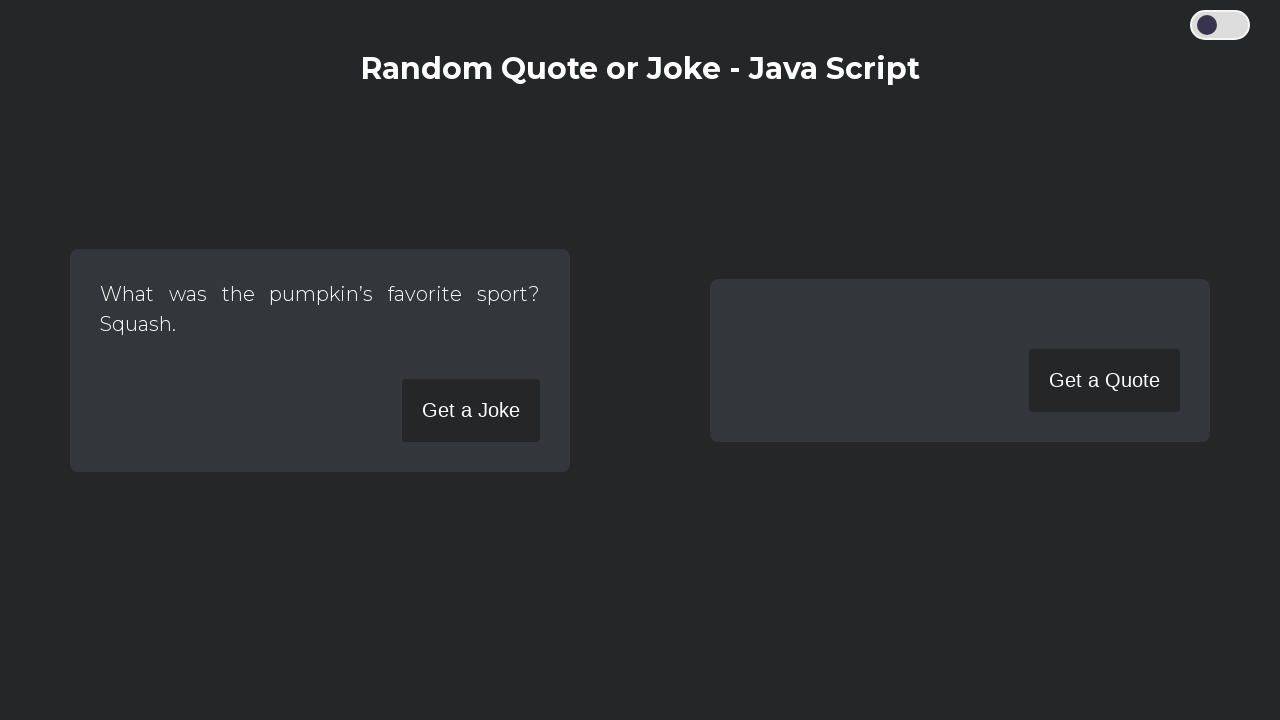

Clicked 'Get a Quote' button to fetch a quote at (1104, 380) on internal:role=button[name="Get a Quote"i]
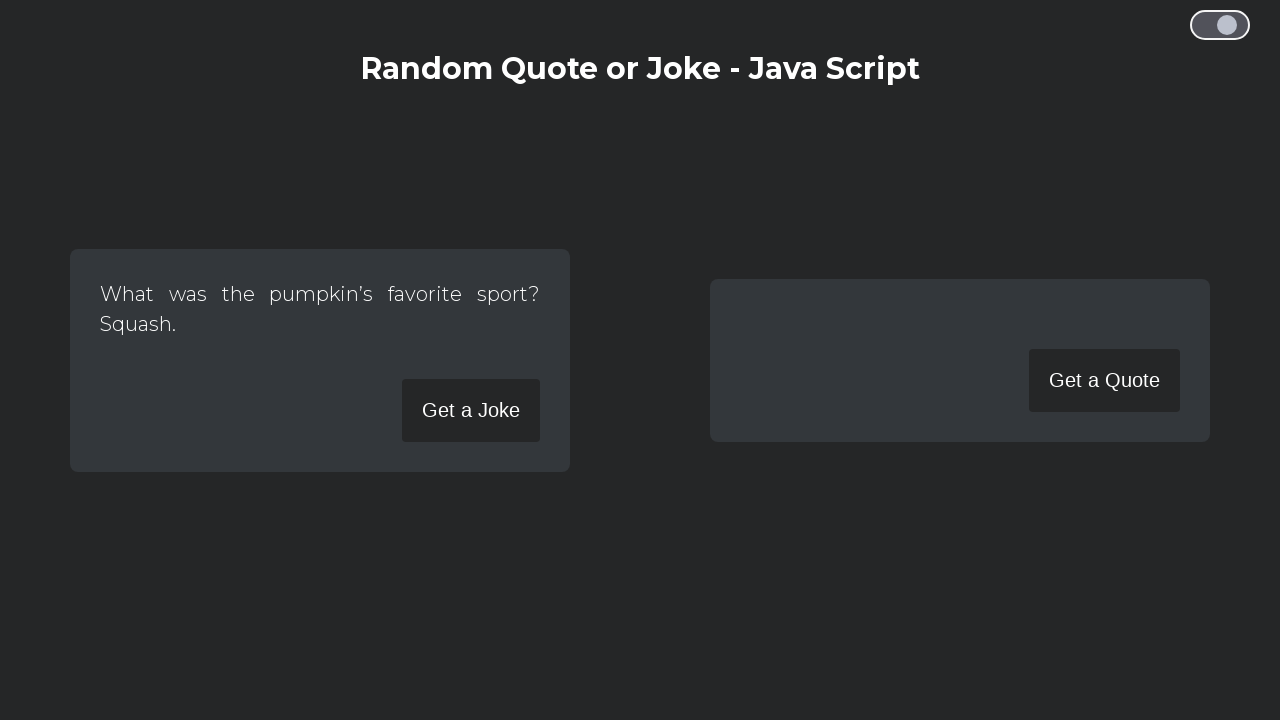

Clicked 'Get a Joke' button to fetch a joke at (471, 410) on internal:role=button[name="Get a Joke"i]
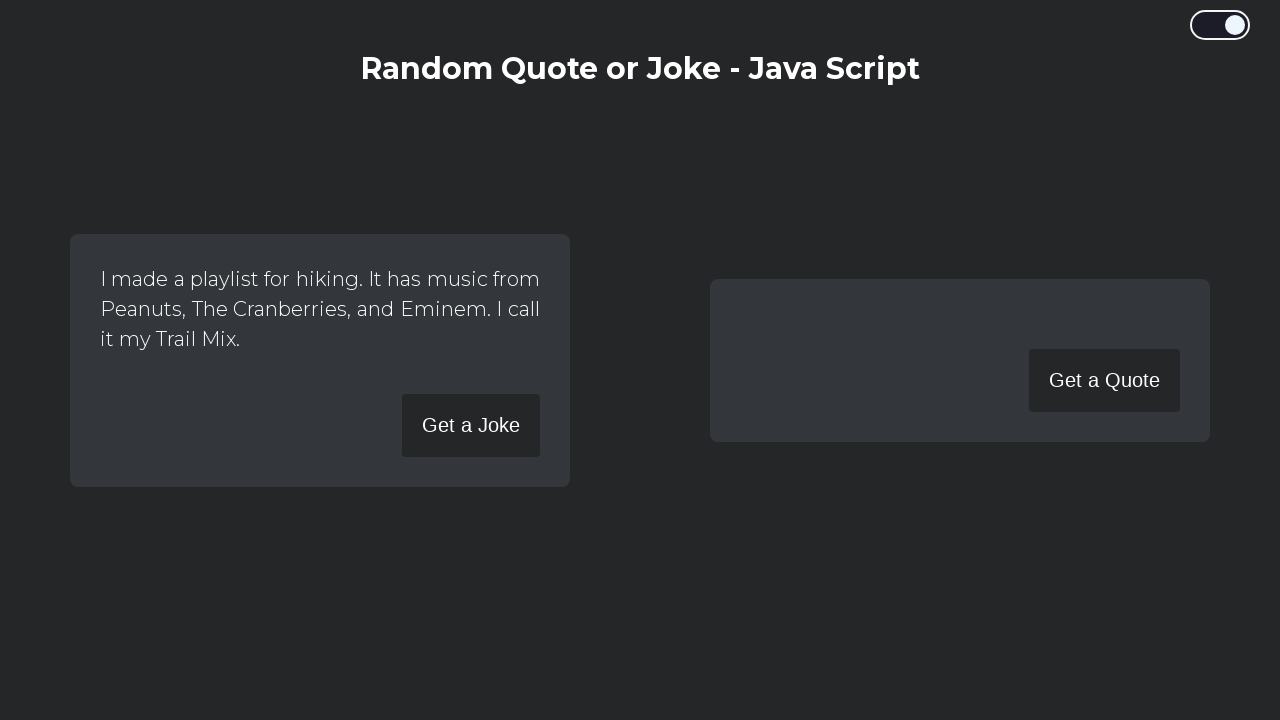

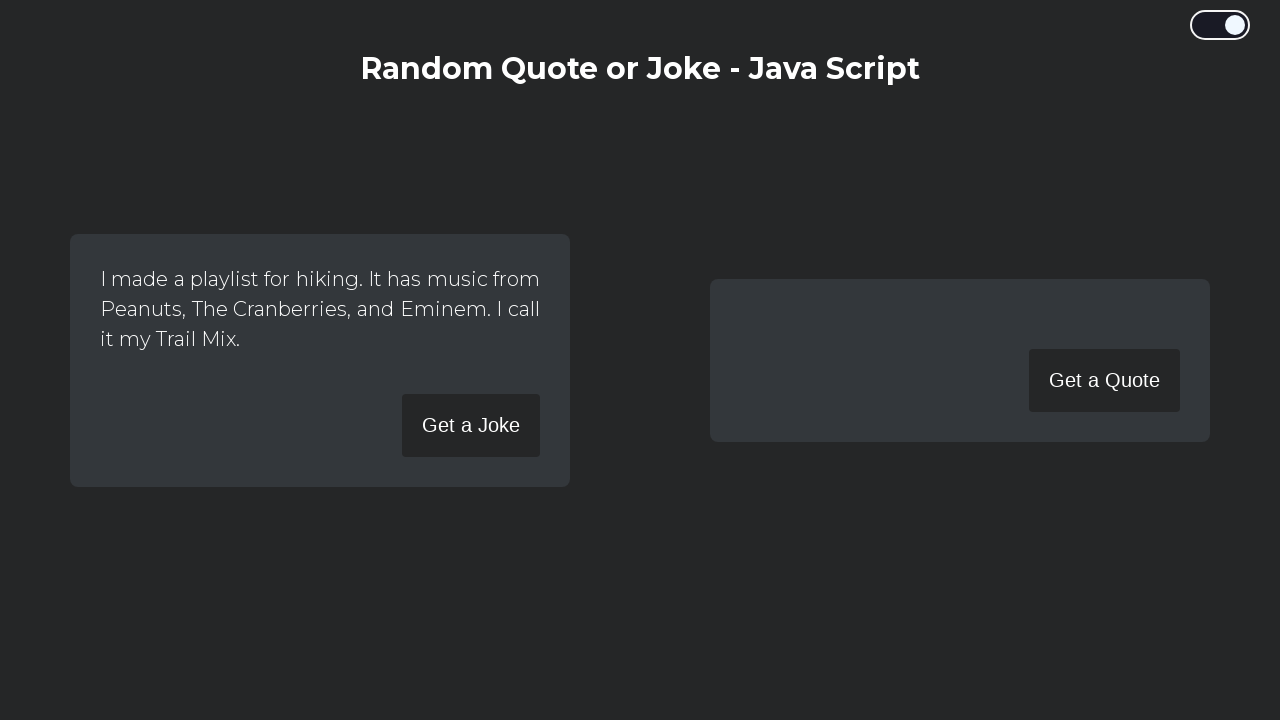